Navigates to the Automation Practice page and verifies that footer links are present and visible on the page

Starting URL: https://rahulshettyacademy.com/AutomationPractice

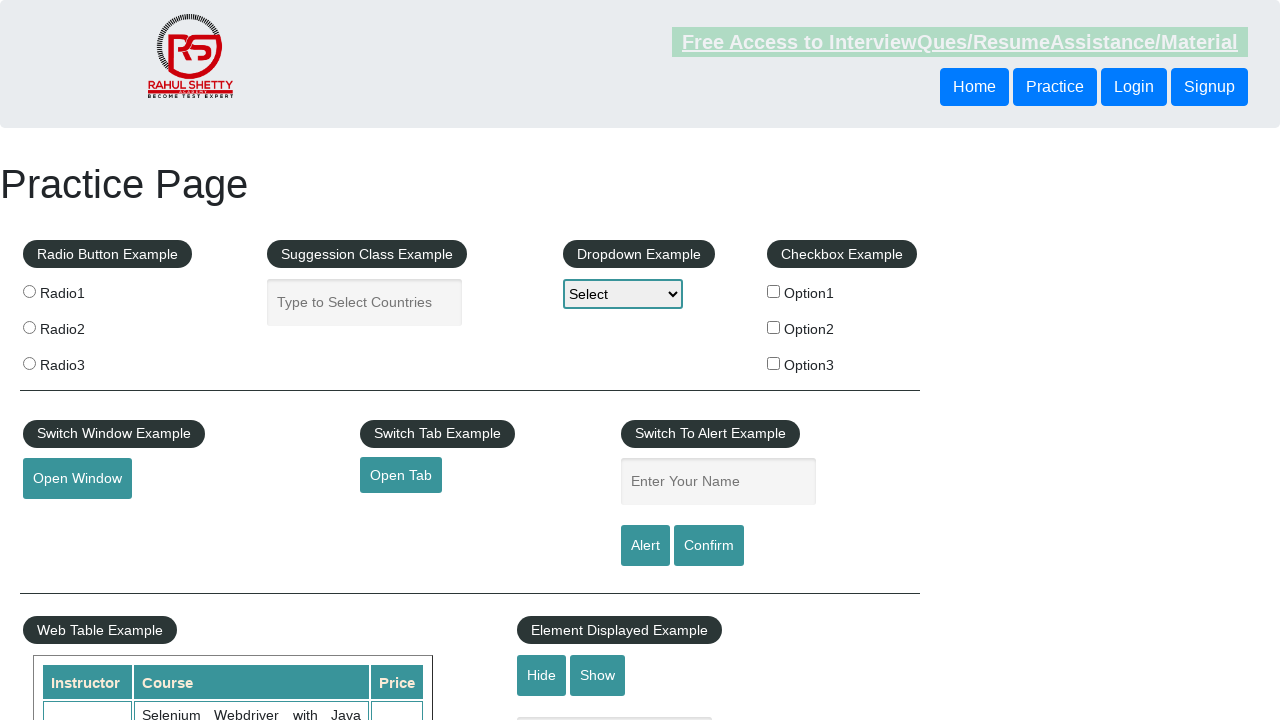

Waited for footer links to load on Automation Practice page
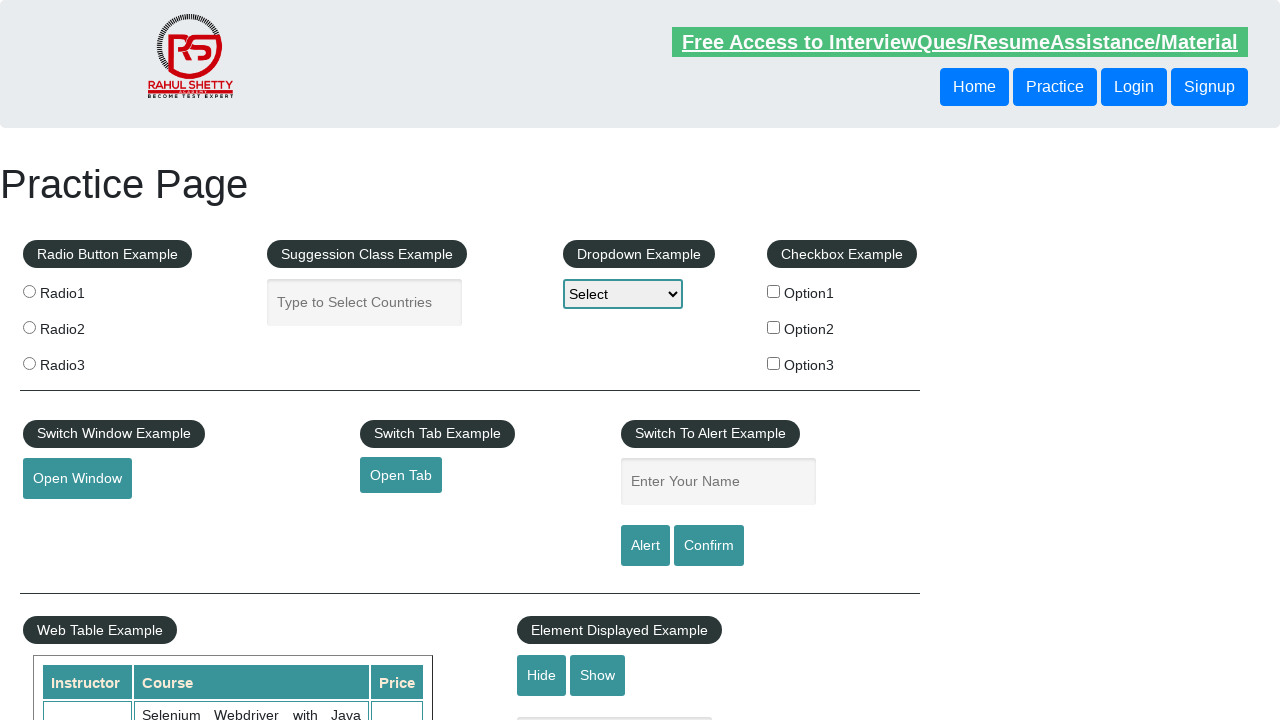

Located all footer link elements
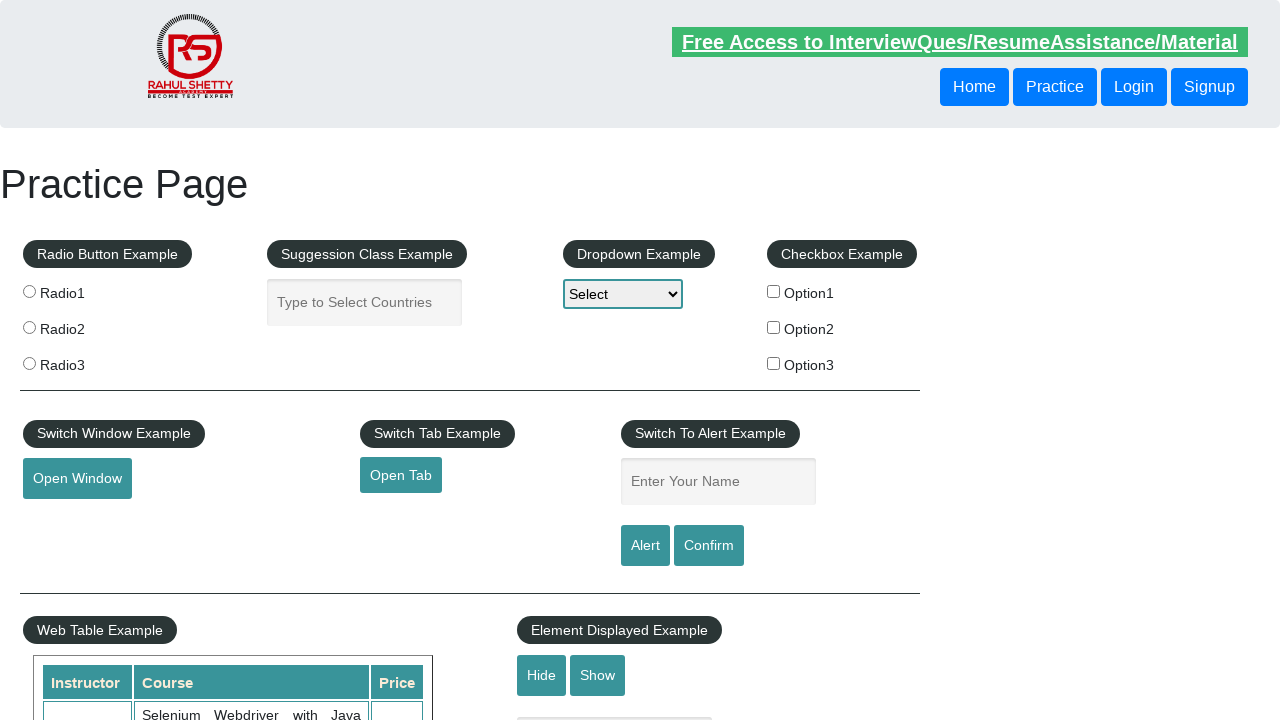

Found 20 footer links on the page
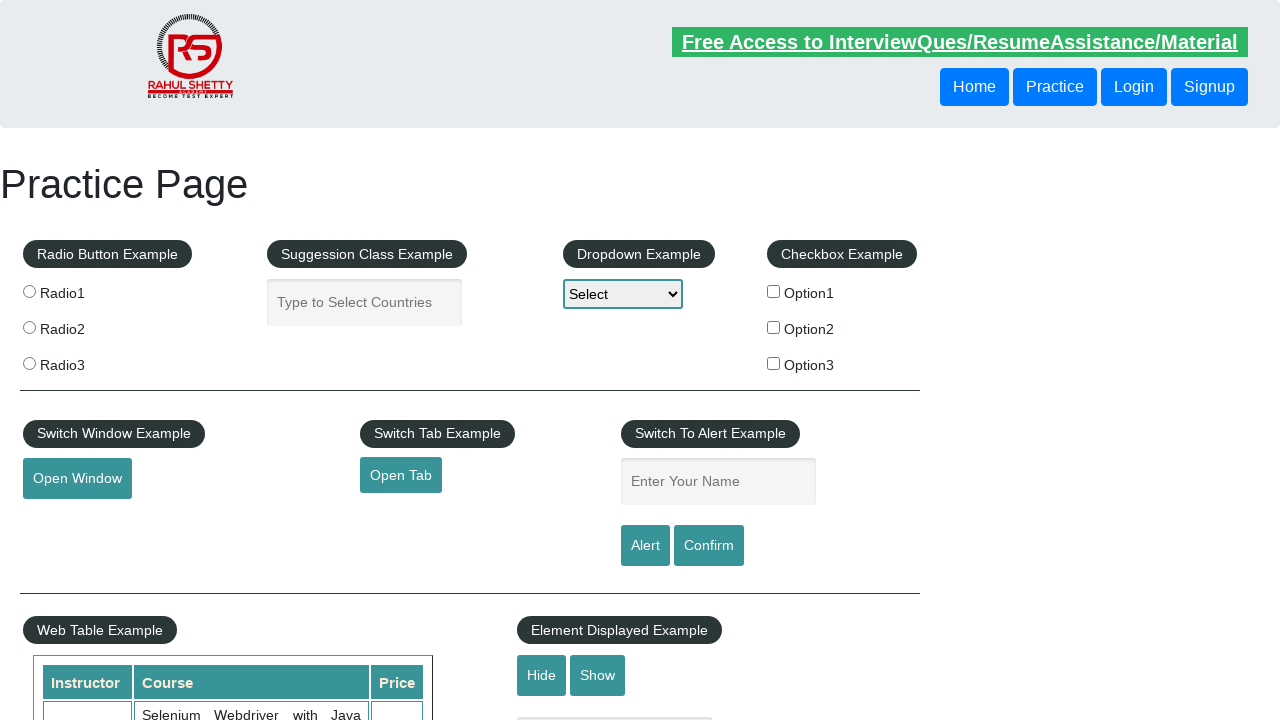

Verified that footer links are present (count > 0)
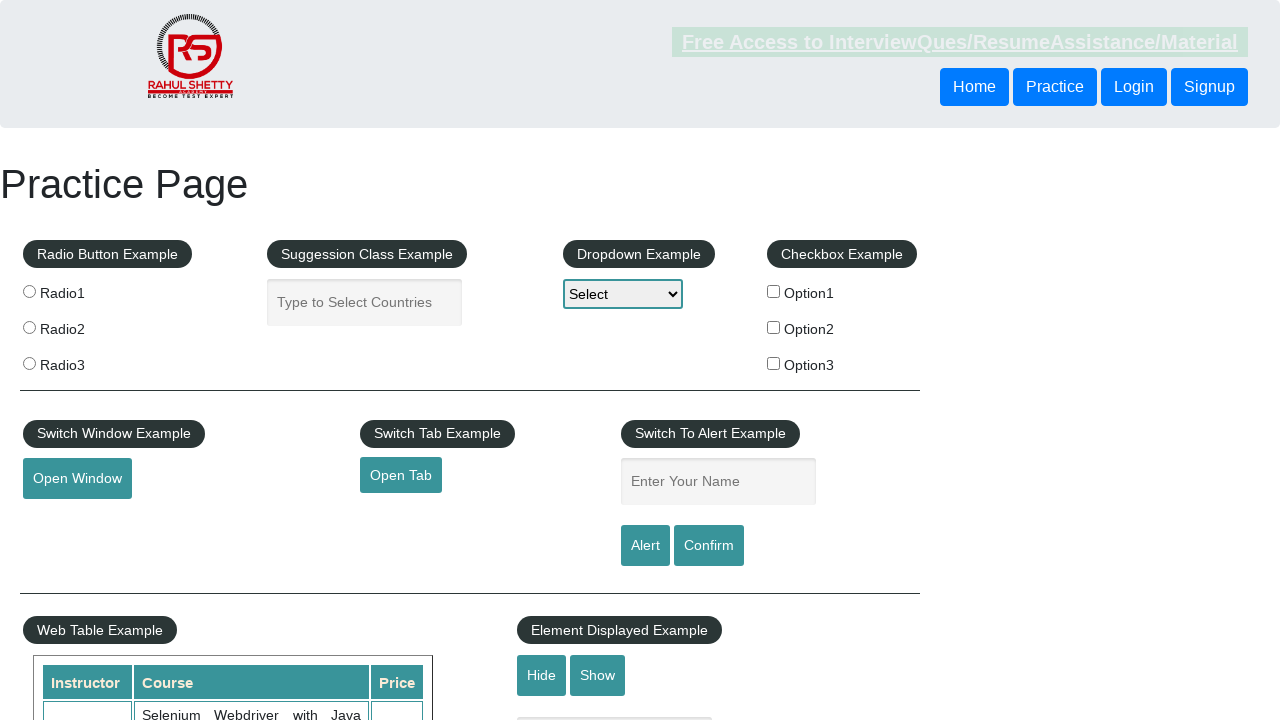

Retrieved href attribute from footer link 1
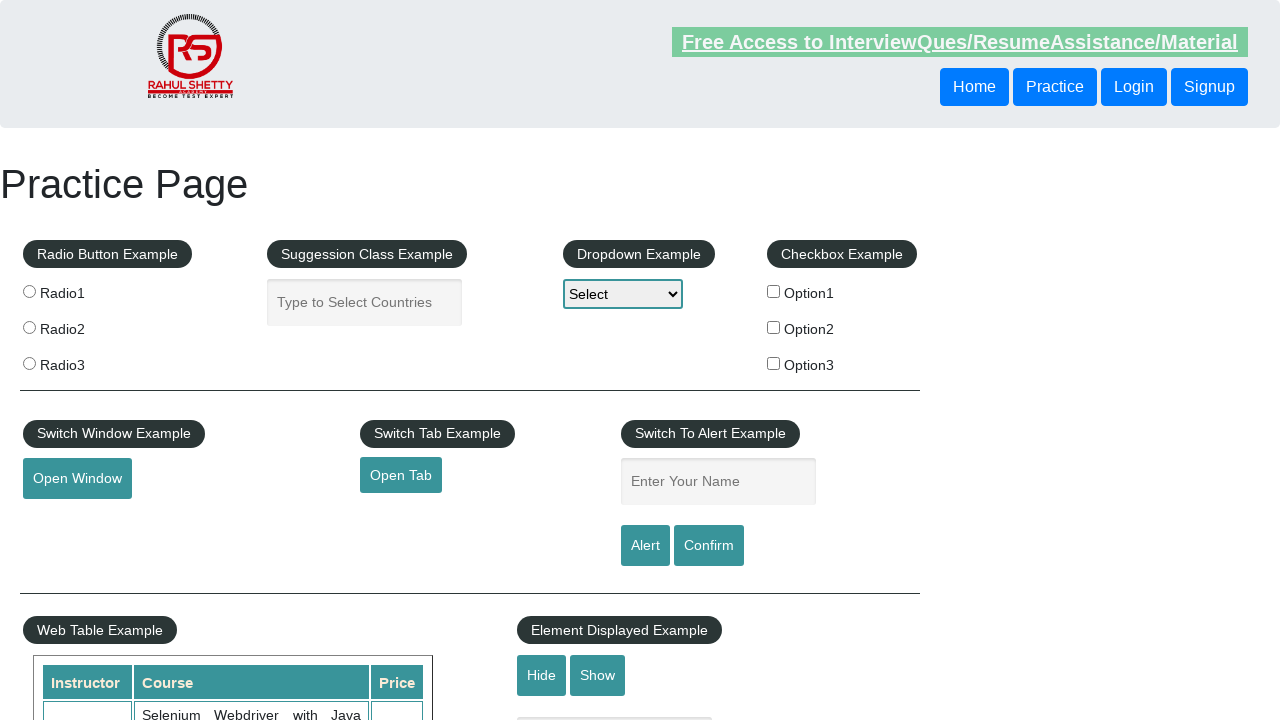

Verified that footer link 1 has a valid href attribute
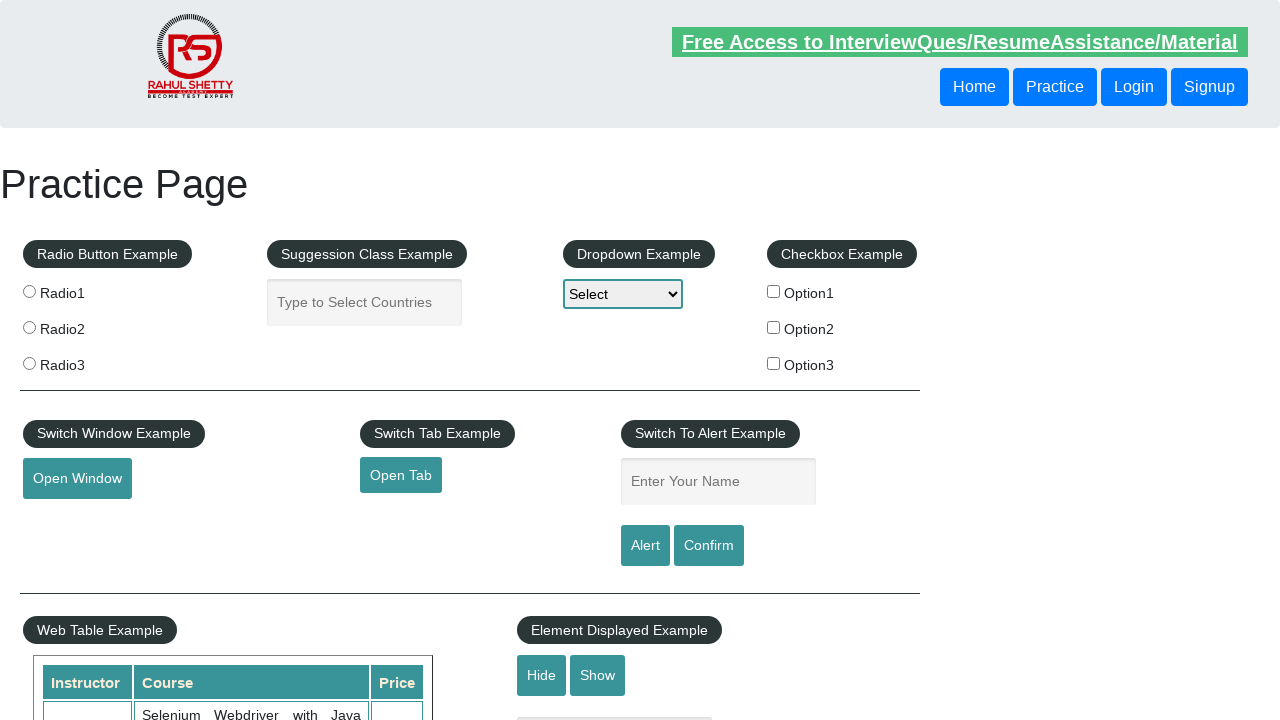

Retrieved href attribute from footer link 2
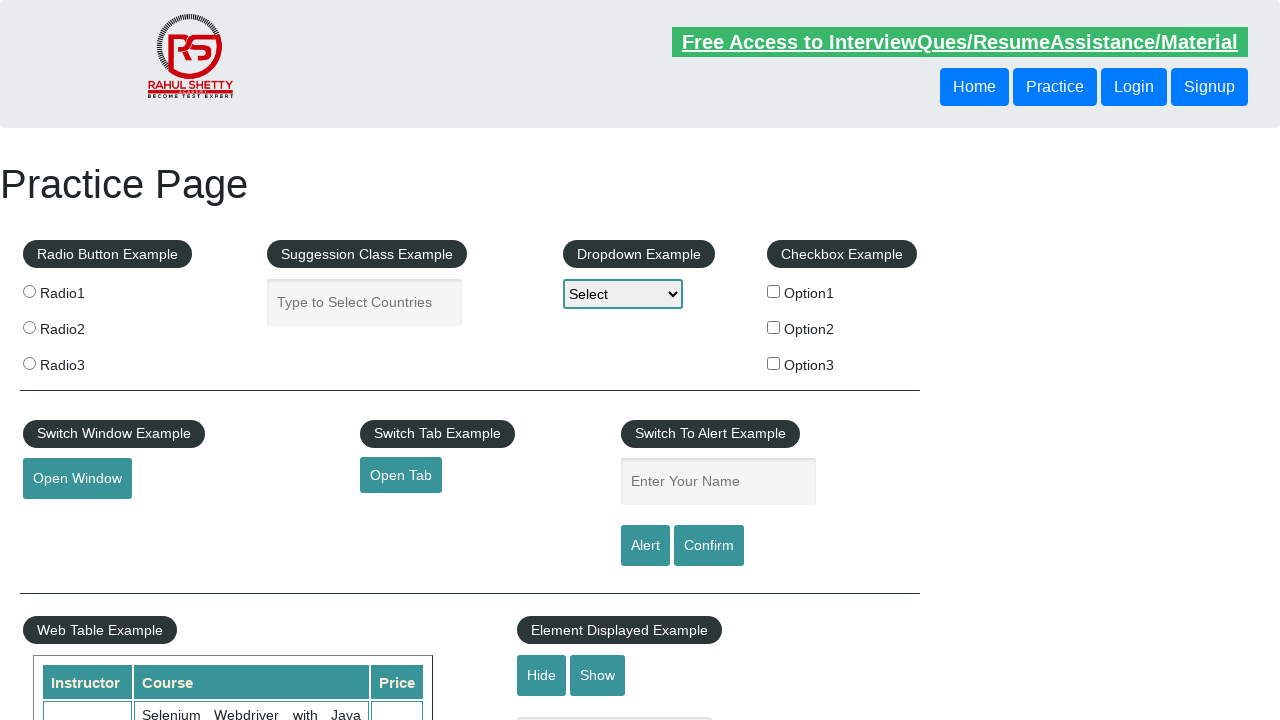

Verified that footer link 2 has a valid href attribute
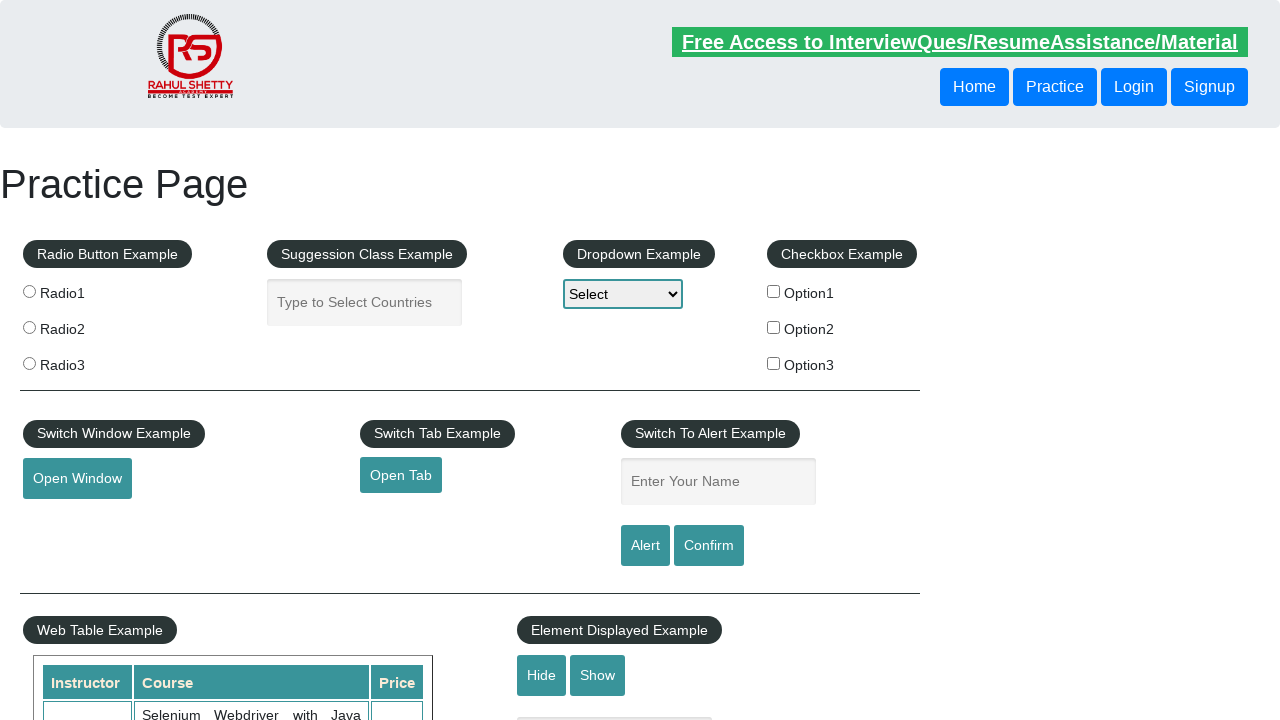

Retrieved href attribute from footer link 3
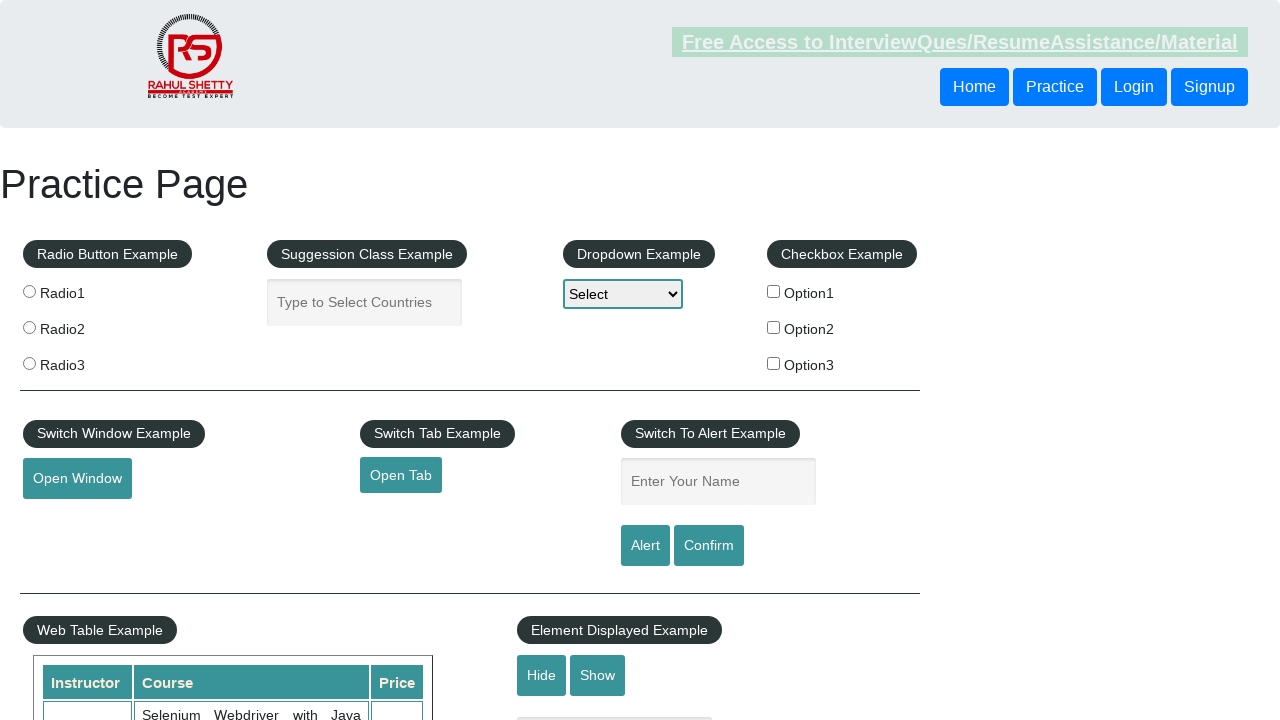

Verified that footer link 3 has a valid href attribute
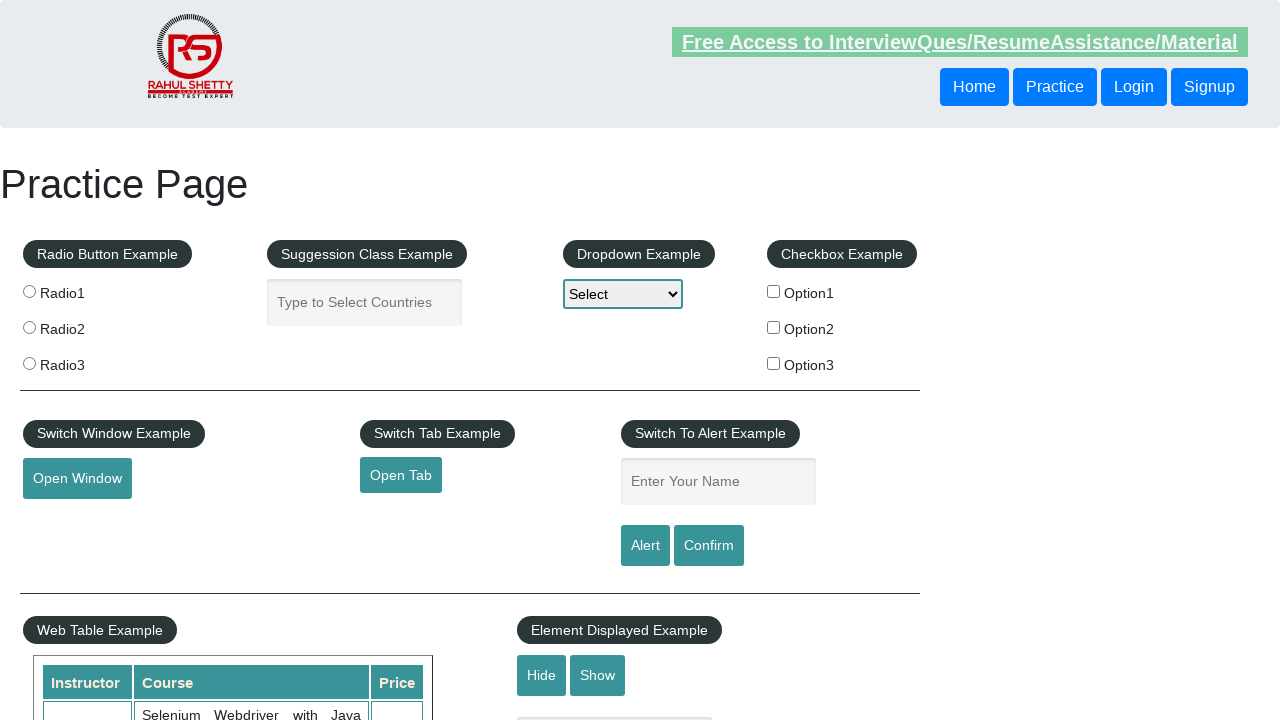

Retrieved href attribute from footer link 4
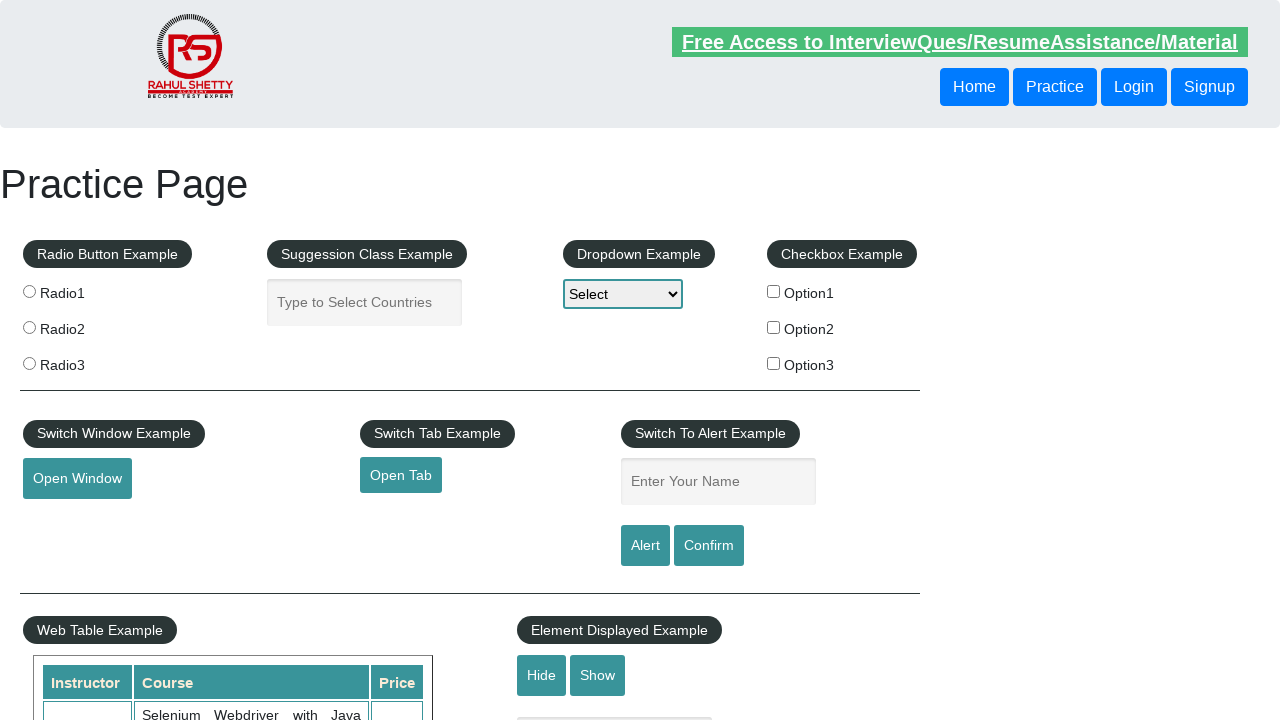

Verified that footer link 4 has a valid href attribute
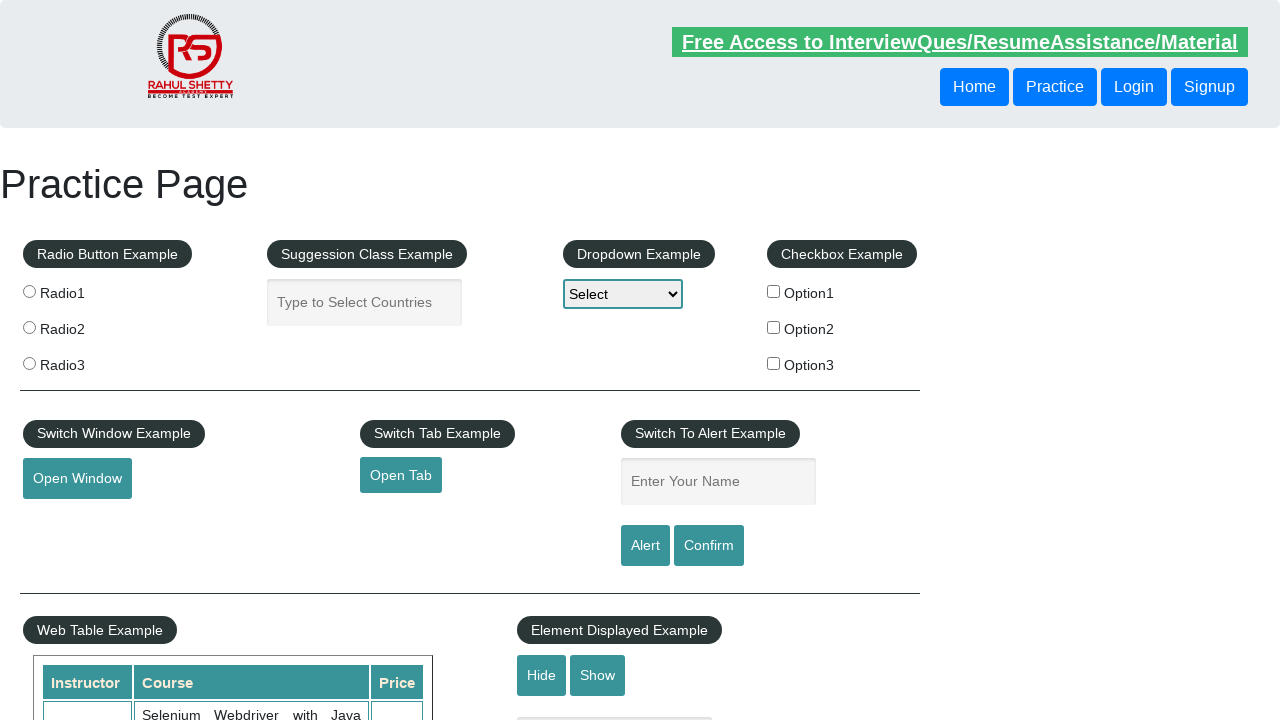

Retrieved href attribute from footer link 5
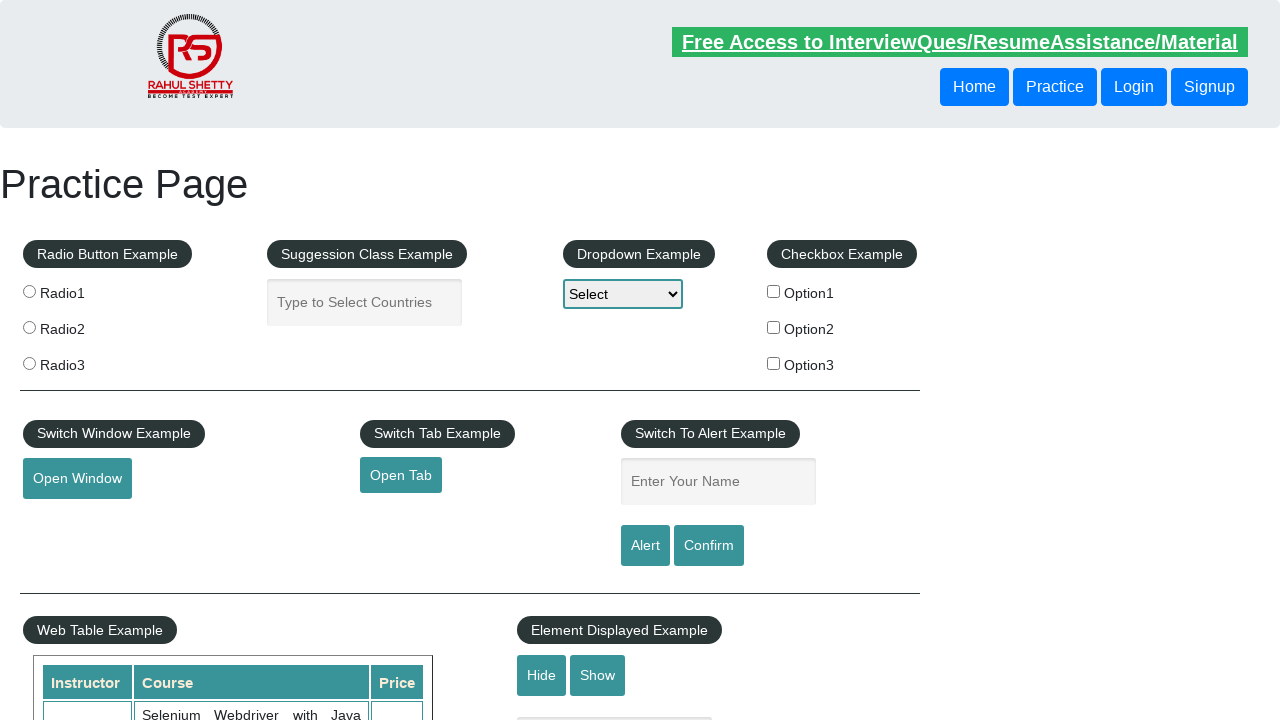

Verified that footer link 5 has a valid href attribute
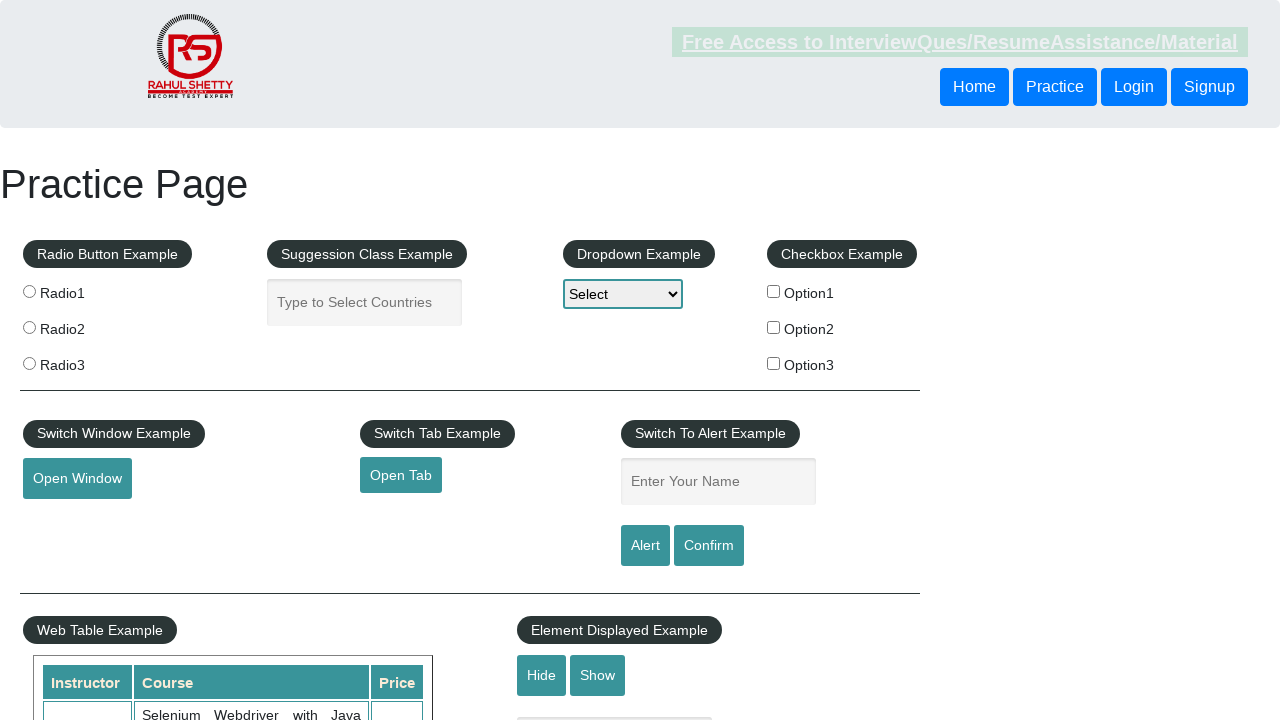

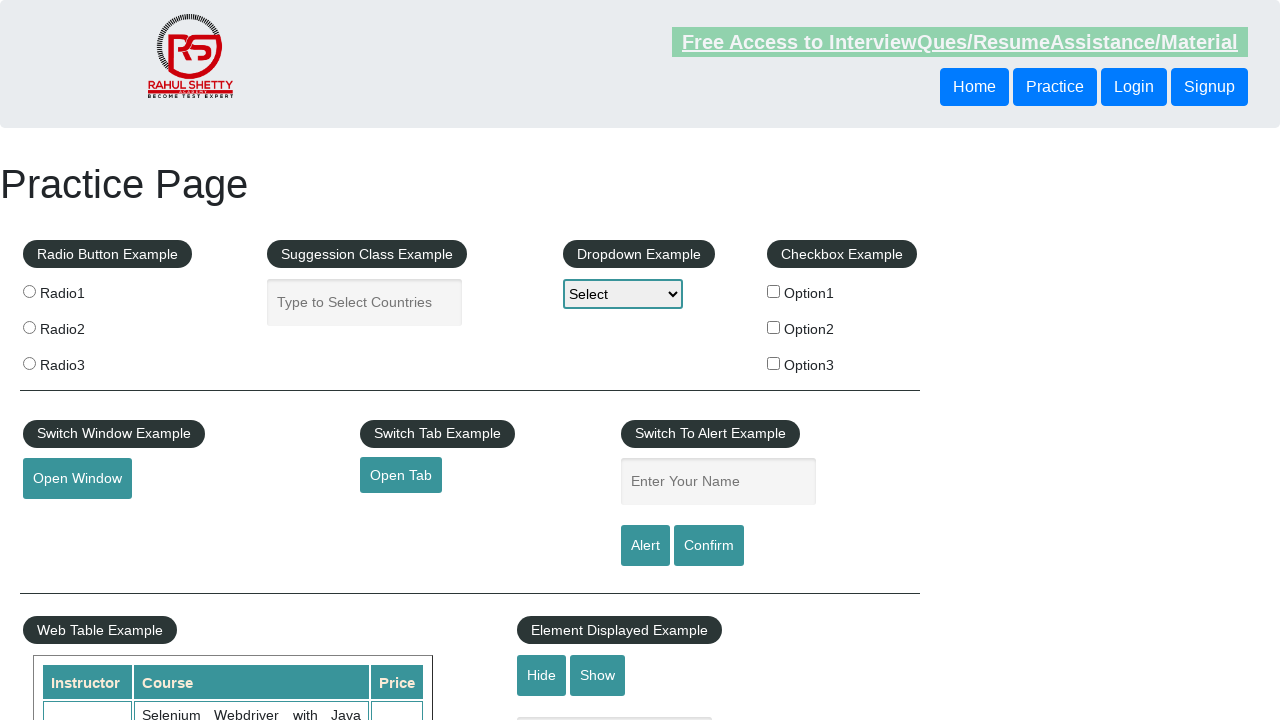